Tests explicit wait functionality by clicking a button that starts a timer and waiting for a dynamically appearing element to become visible

Starting URL: http://seleniumpractise.blogspot.com/2016/08/how-to-use-explicit-wait-in-selenium.html

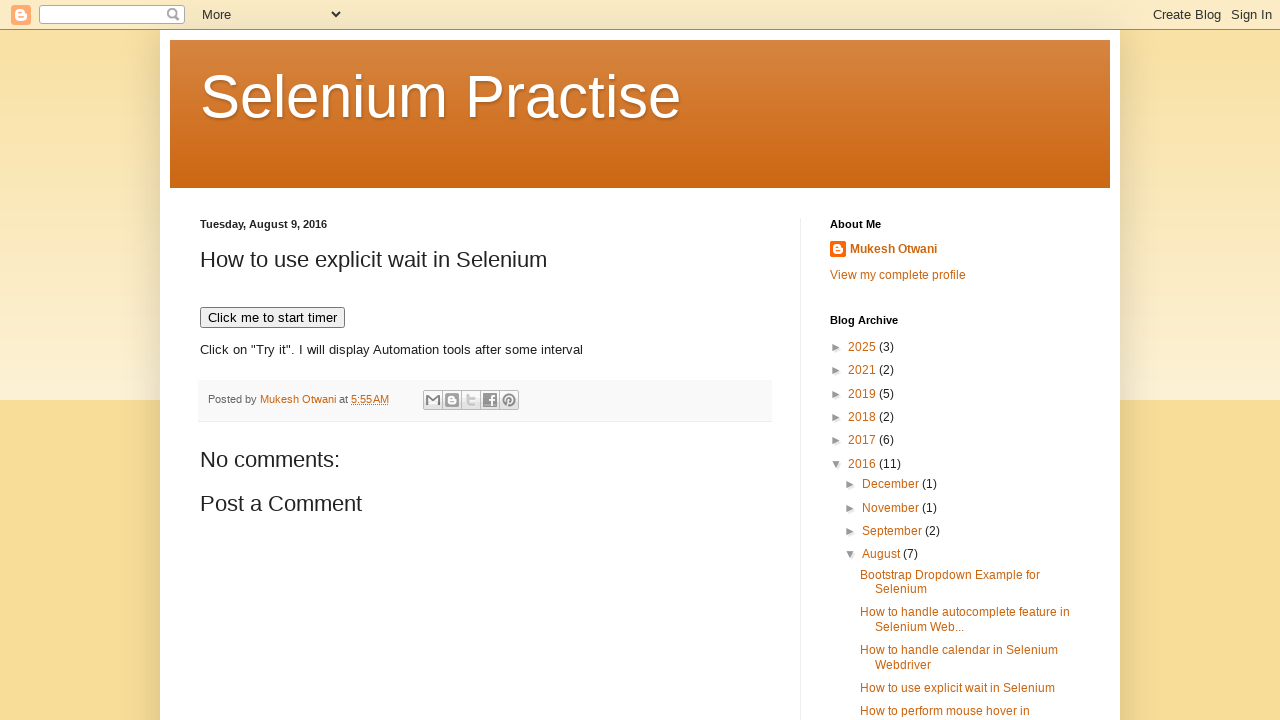

Clicked button to start timer at (272, 318) on xpath=//button[text()='Click me to start timer']
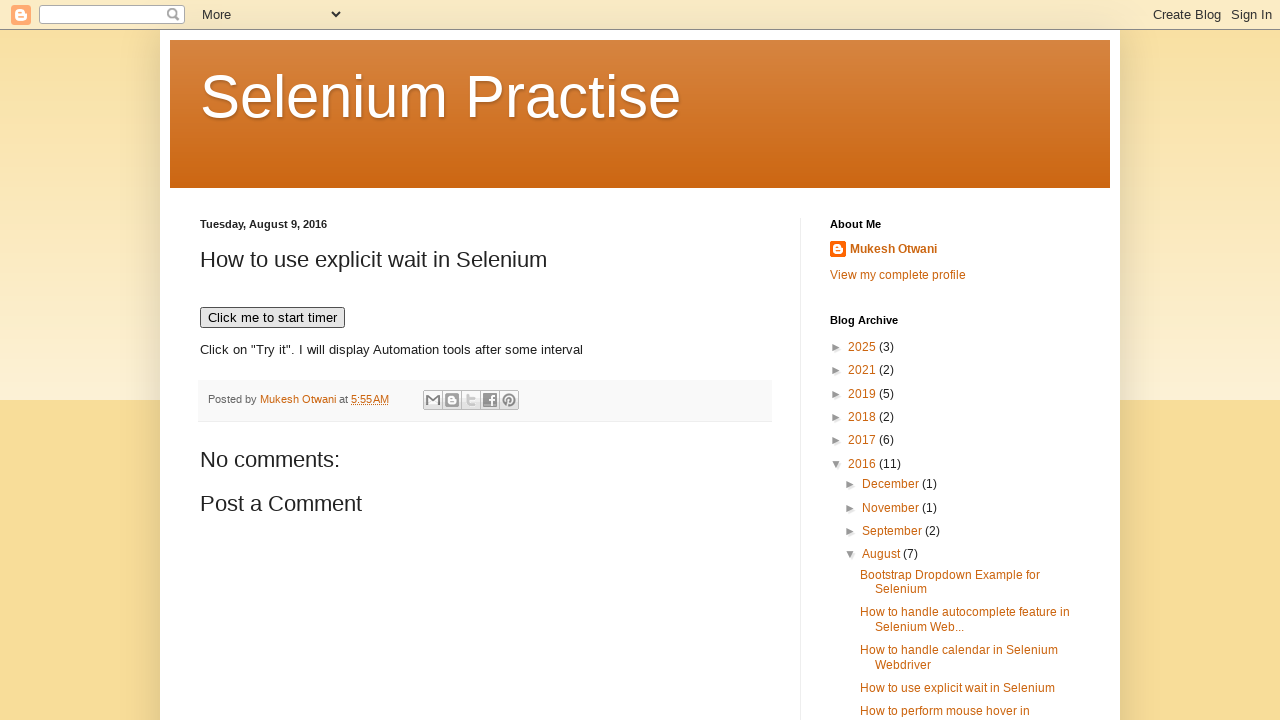

Waited for WebDriver element to become visible (explicit wait completed)
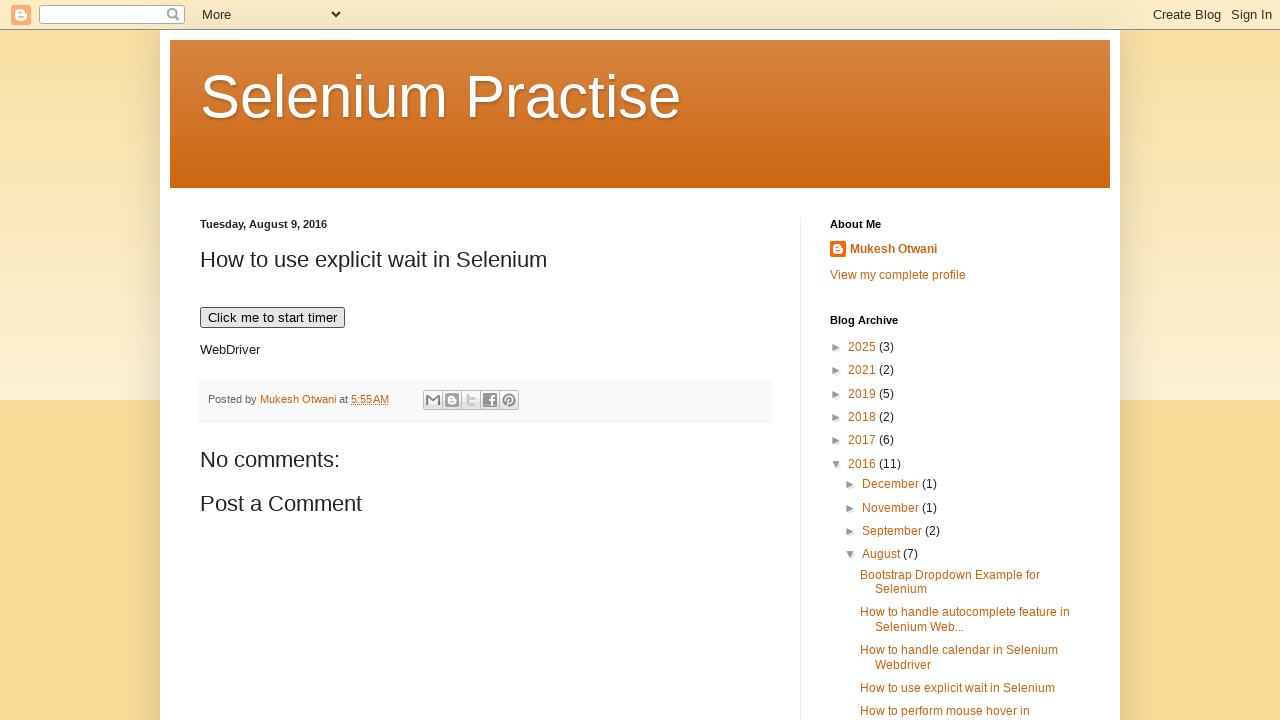

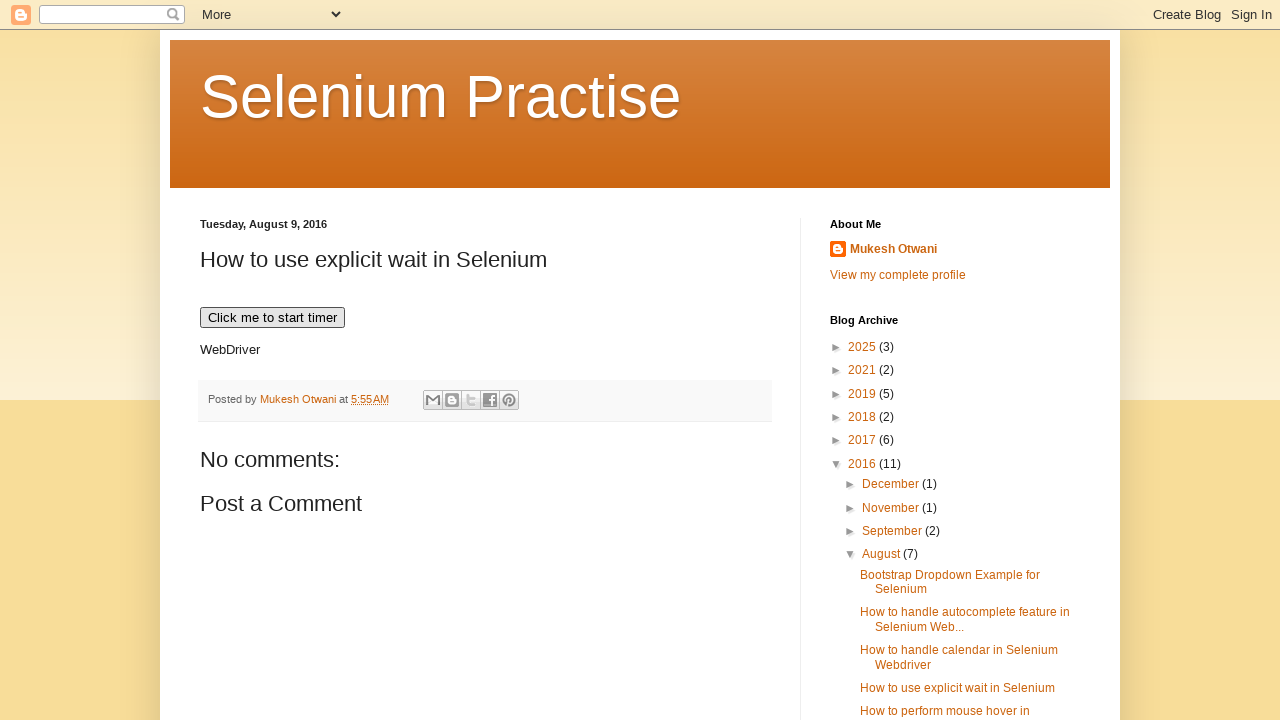